Tests product search functionality by searching for "phone", verifying search results are displayed, clicking the first product, and checking that the product detail page contains the search term

Starting URL: https://www.testotomasyonu.com

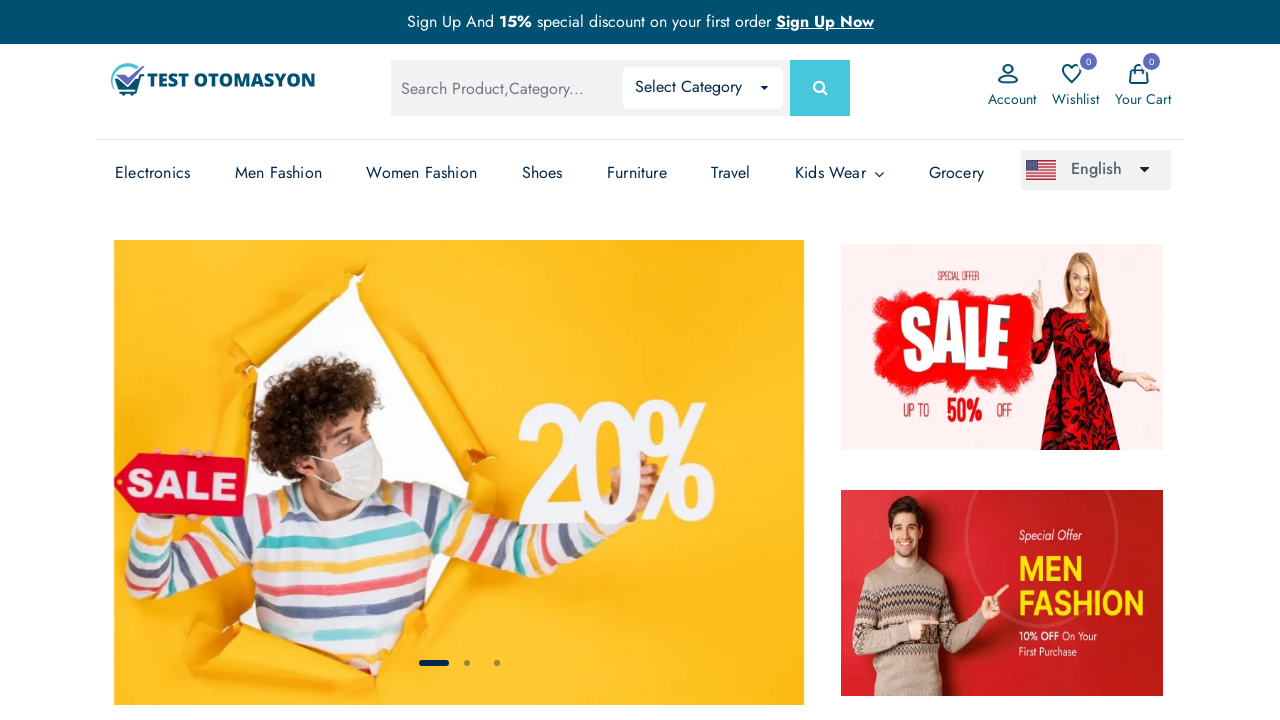

Filled search input with 'phone' on .search-input
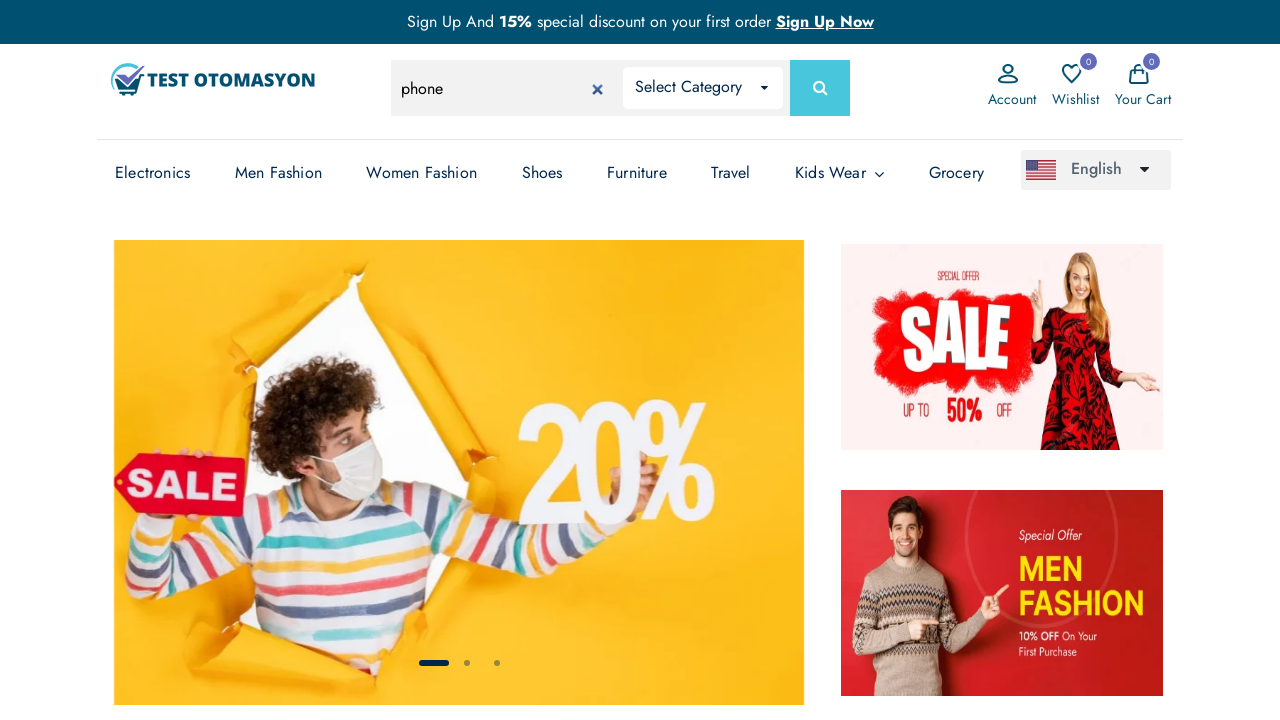

Pressed Enter to submit search for 'phone' on .search-input
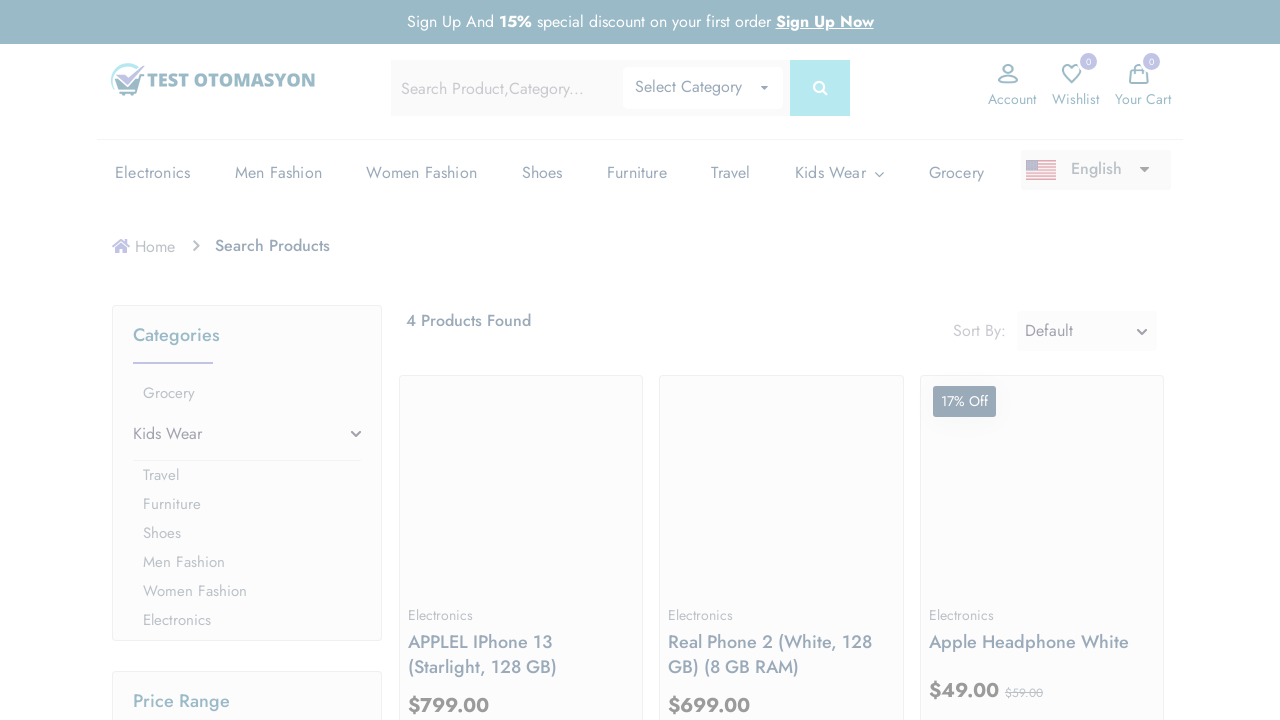

Search results loaded with product images
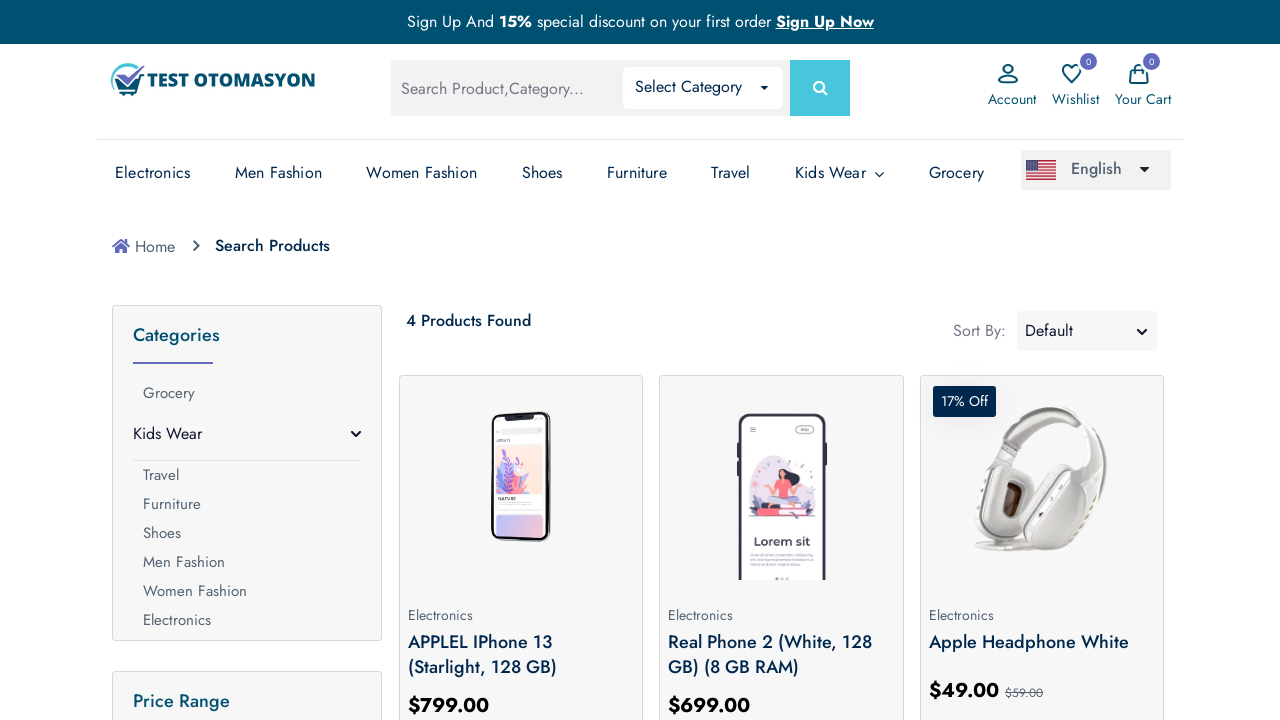

Found 4 product elements
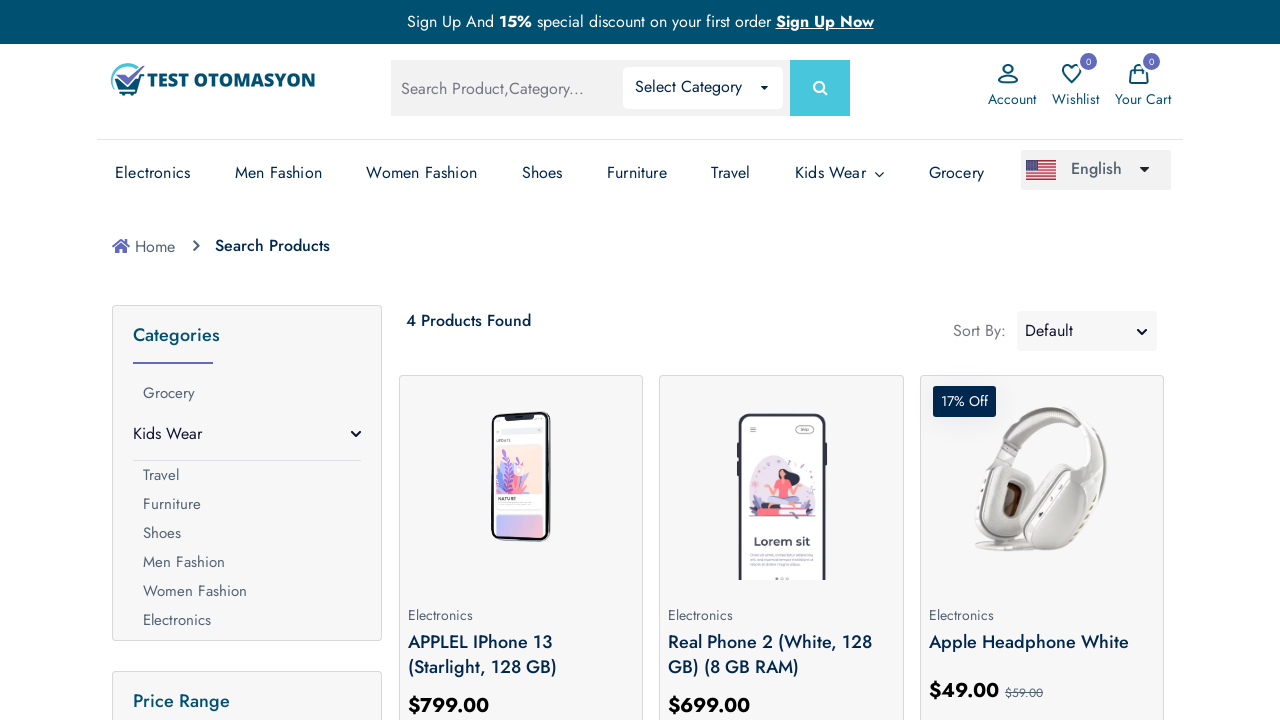

Clicked on the first product in search results
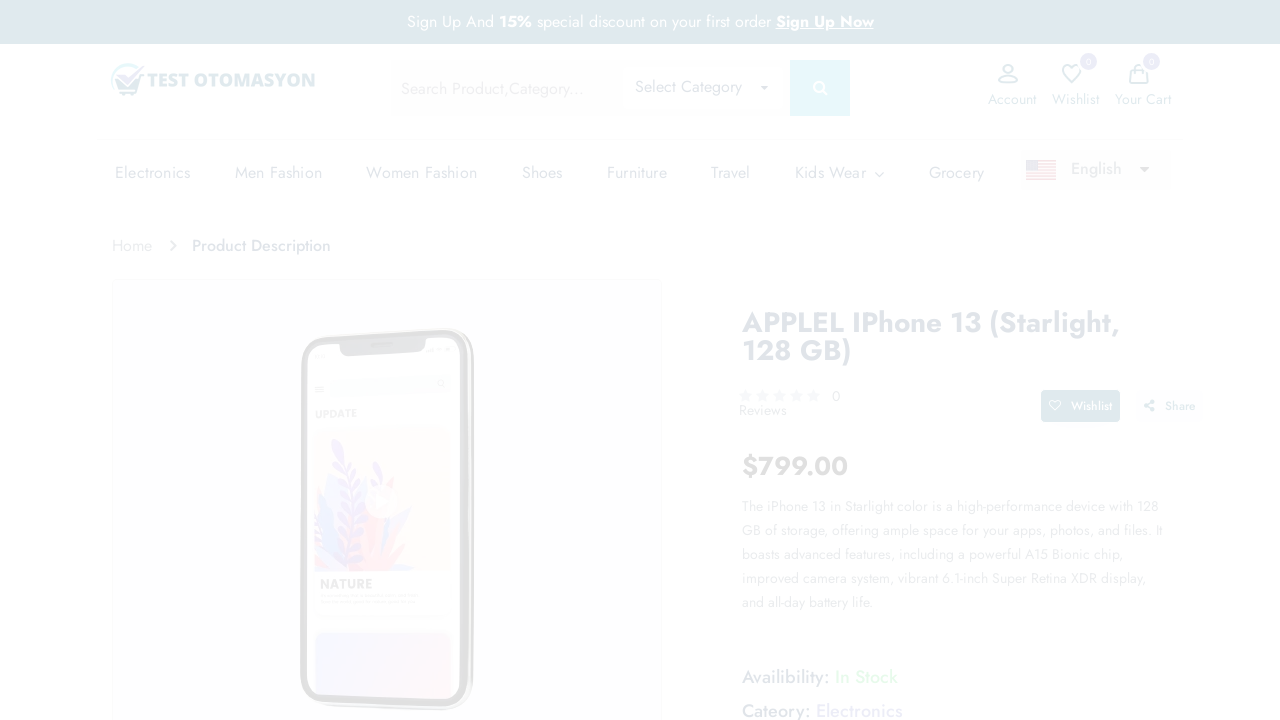

Product detail page loaded
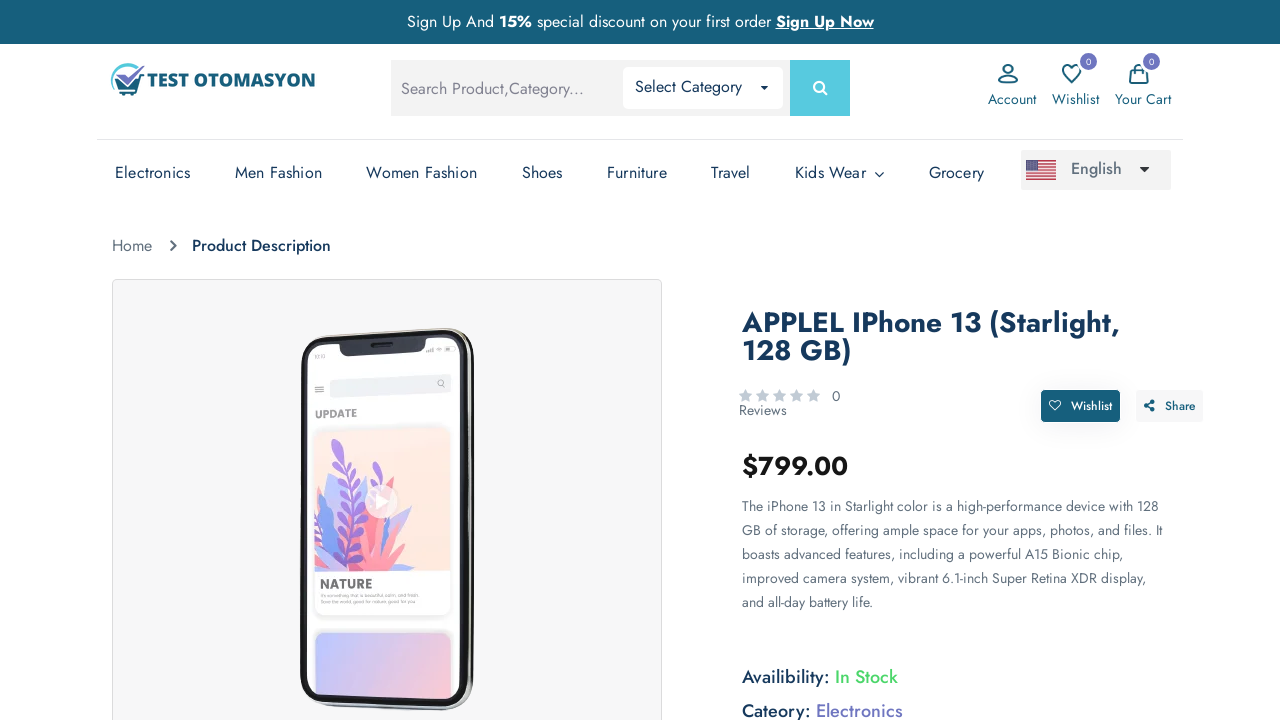

Retrieved product detail element
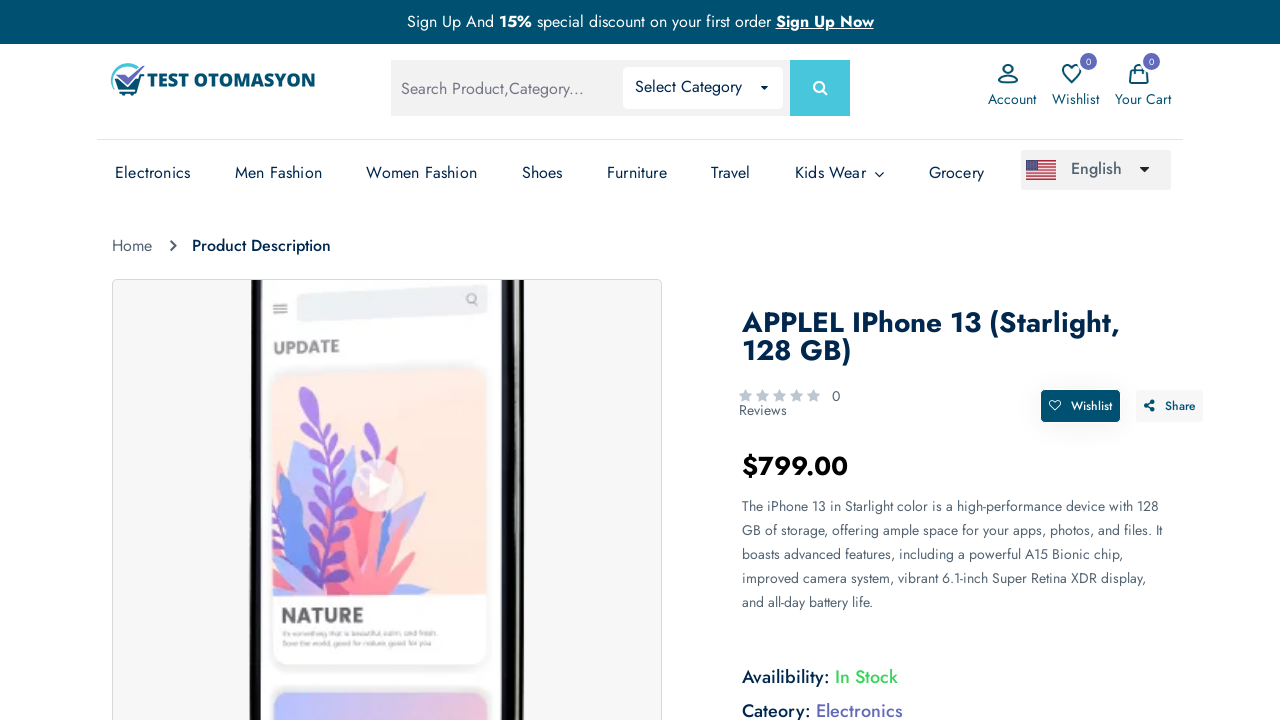

Extracted product detail text content
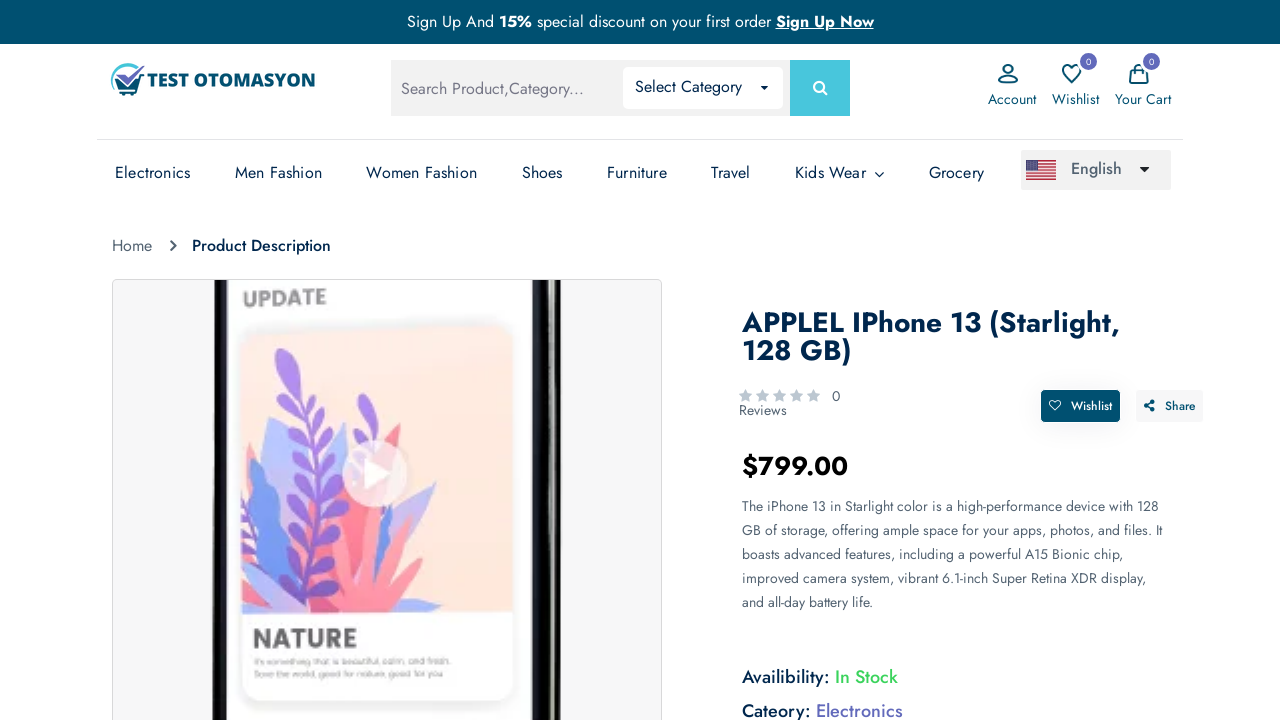

Verified that product detail contains 'phone'
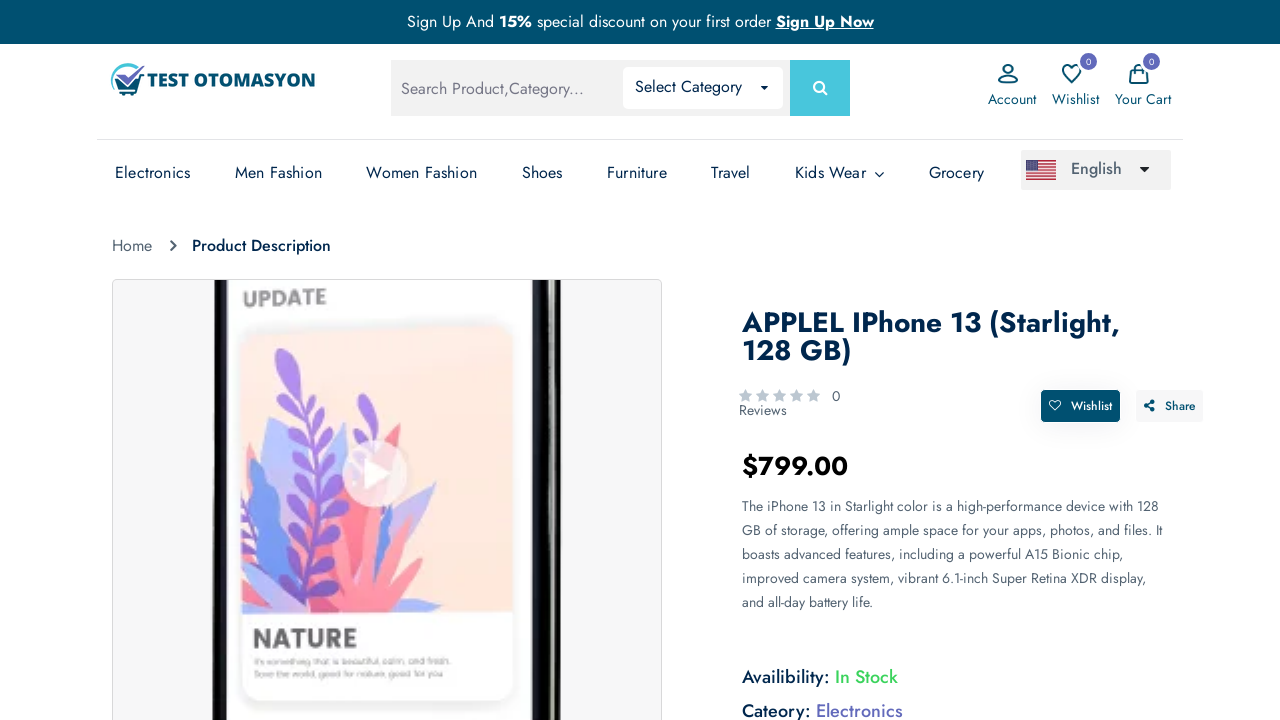

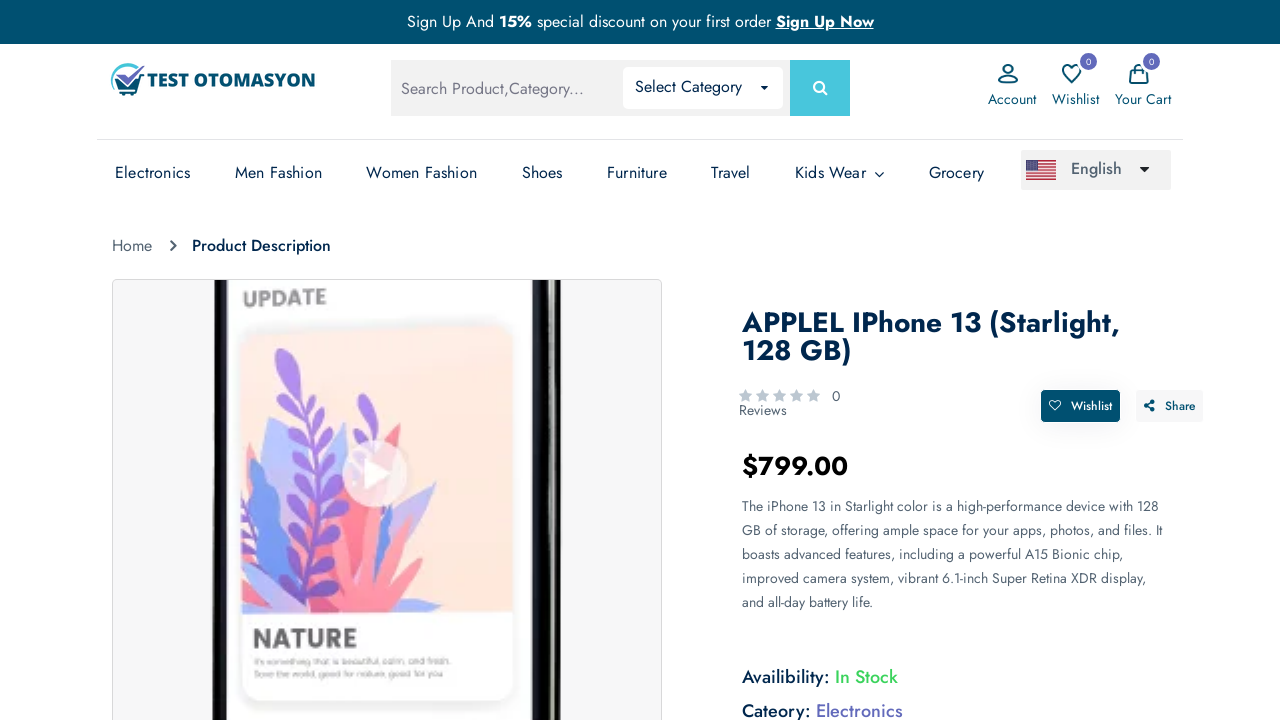